Tests keyboard operations by navigating to a keyboard operations page, copying text from one element and pasting it into another field using keyboard shortcuts

Starting URL: https://web-locators-static-site-qa.vercel.app/

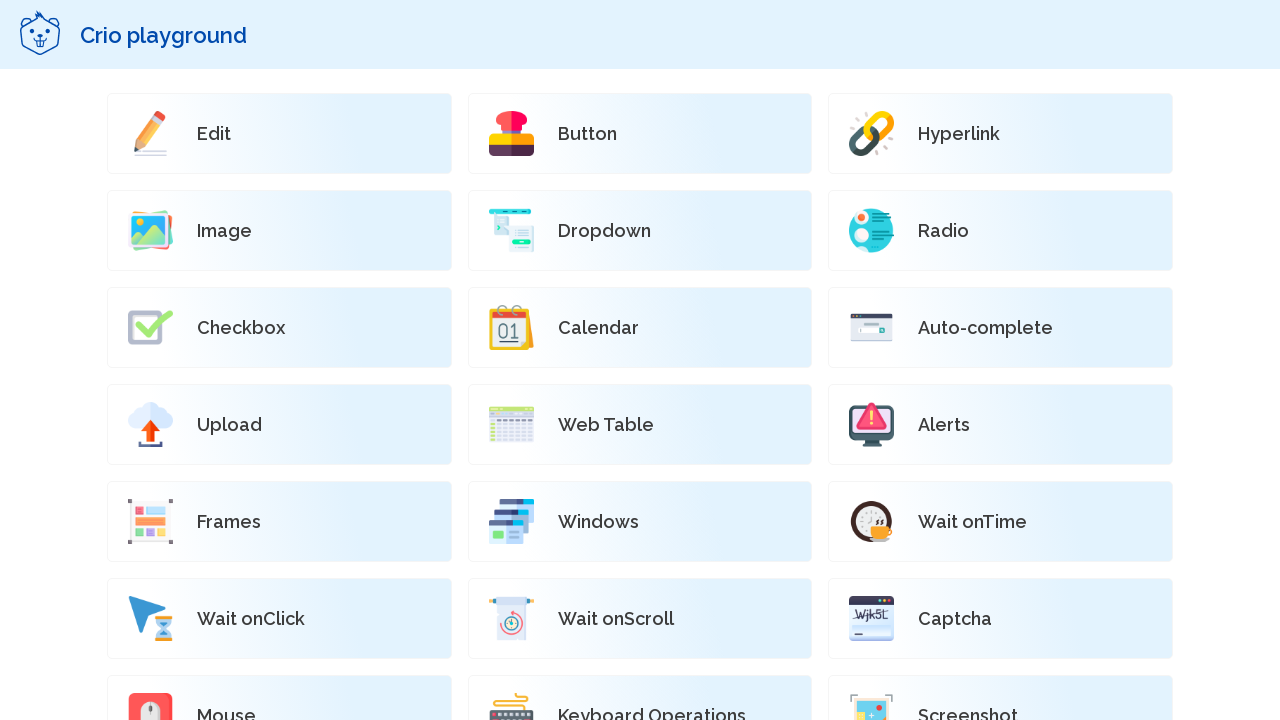

Clicked on Keyboard Operations link at (652, 710) on xpath=//p[text()='Keyboard Operations']
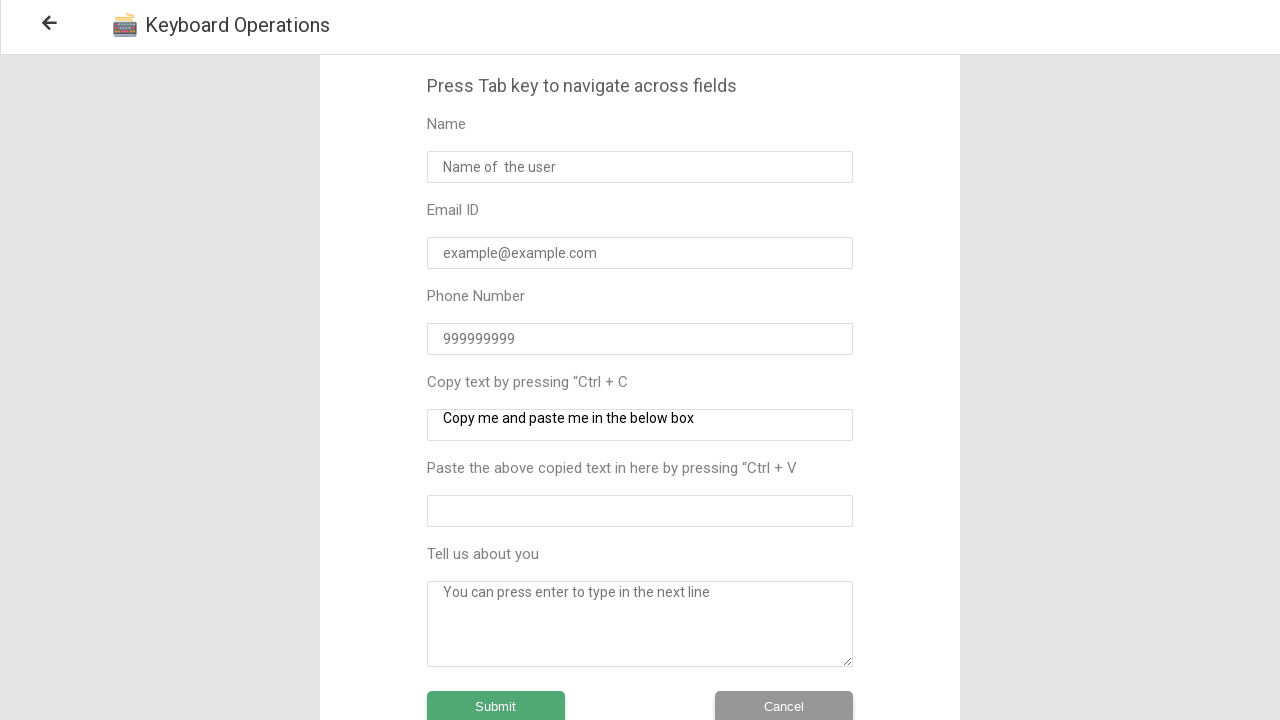

Clicked on element containing text to copy at (640, 425) on xpath=//div[text()='Copy me and paste me in the below box']
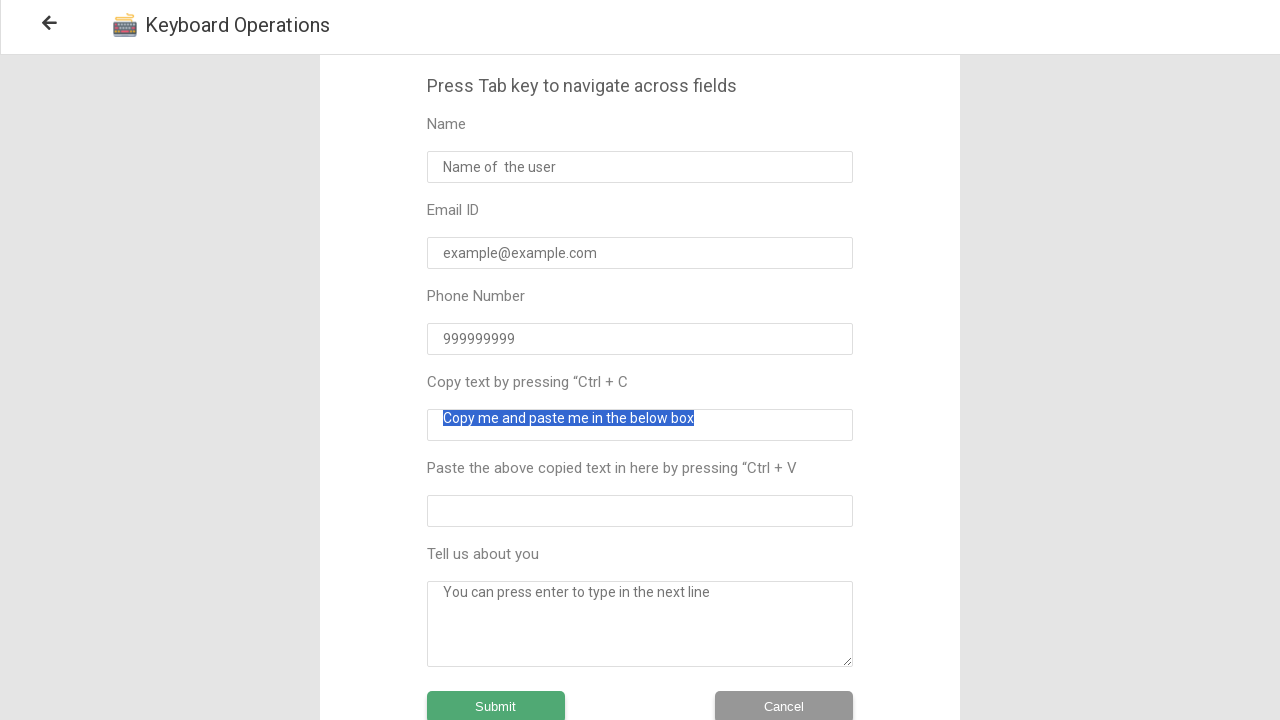

Selected all text with Ctrl+A
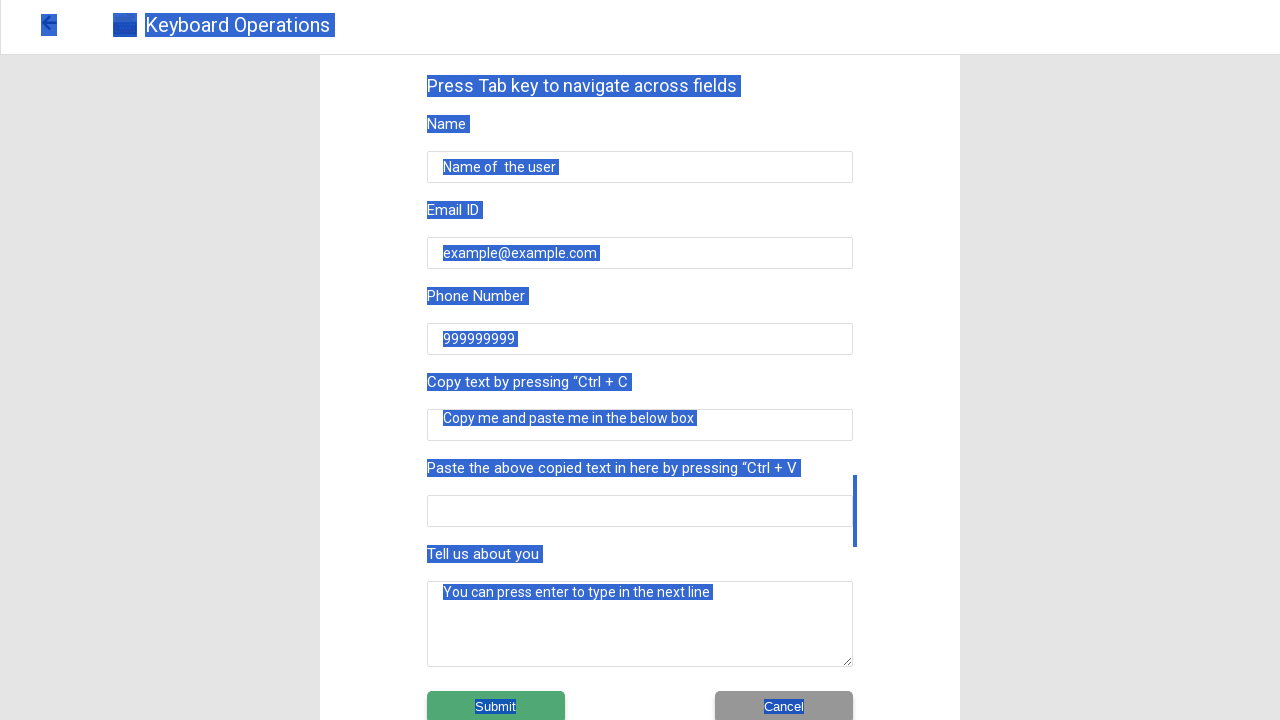

Copied text with Ctrl+C
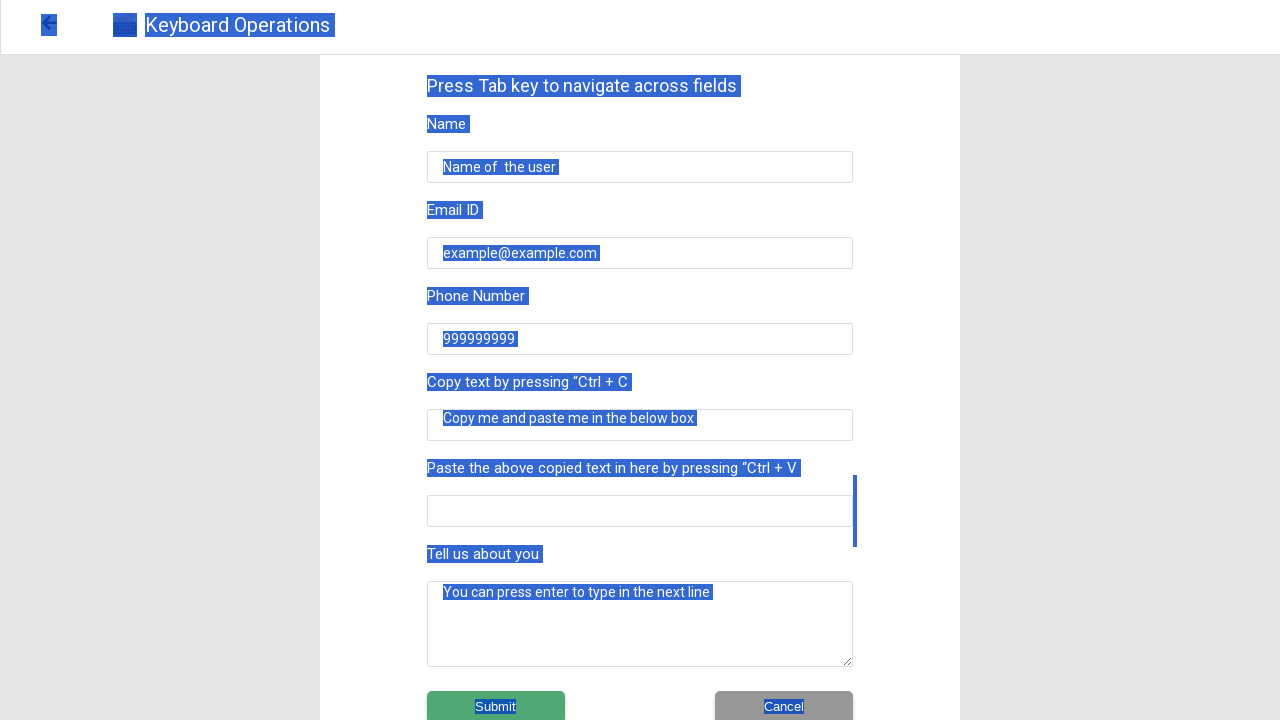

Pressed Tab to move to next field
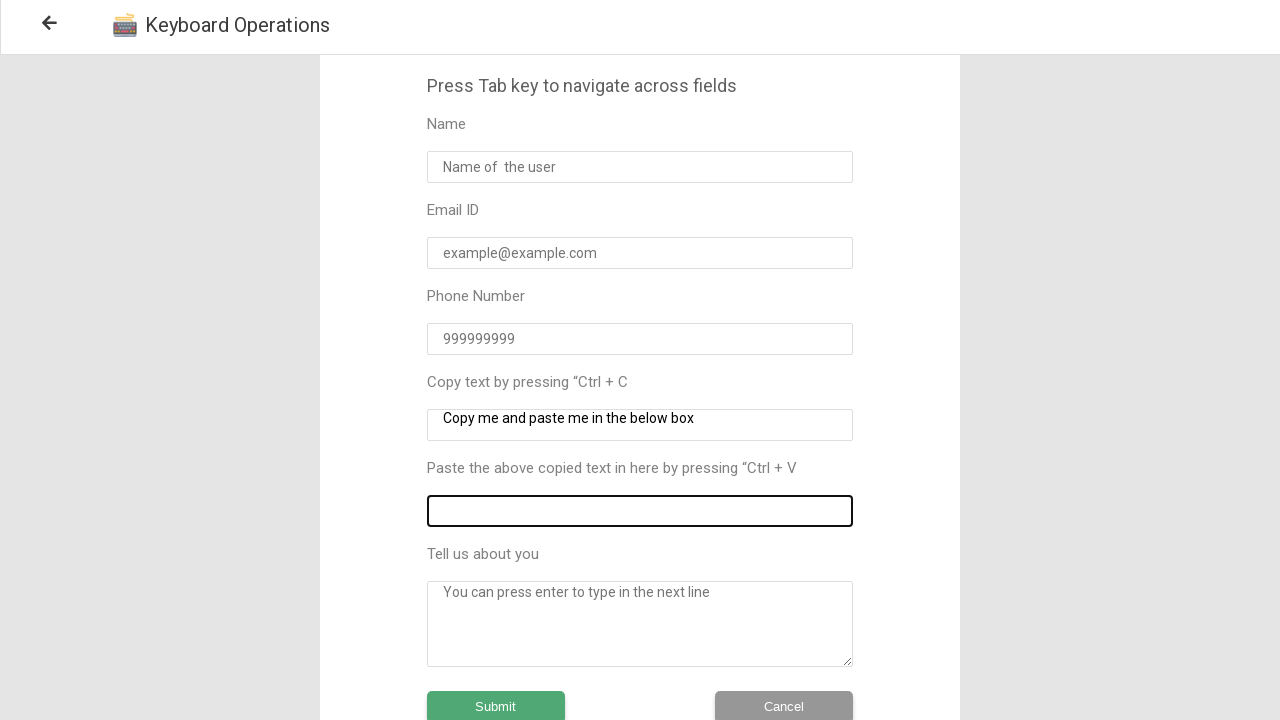

Pasted text with Ctrl+V
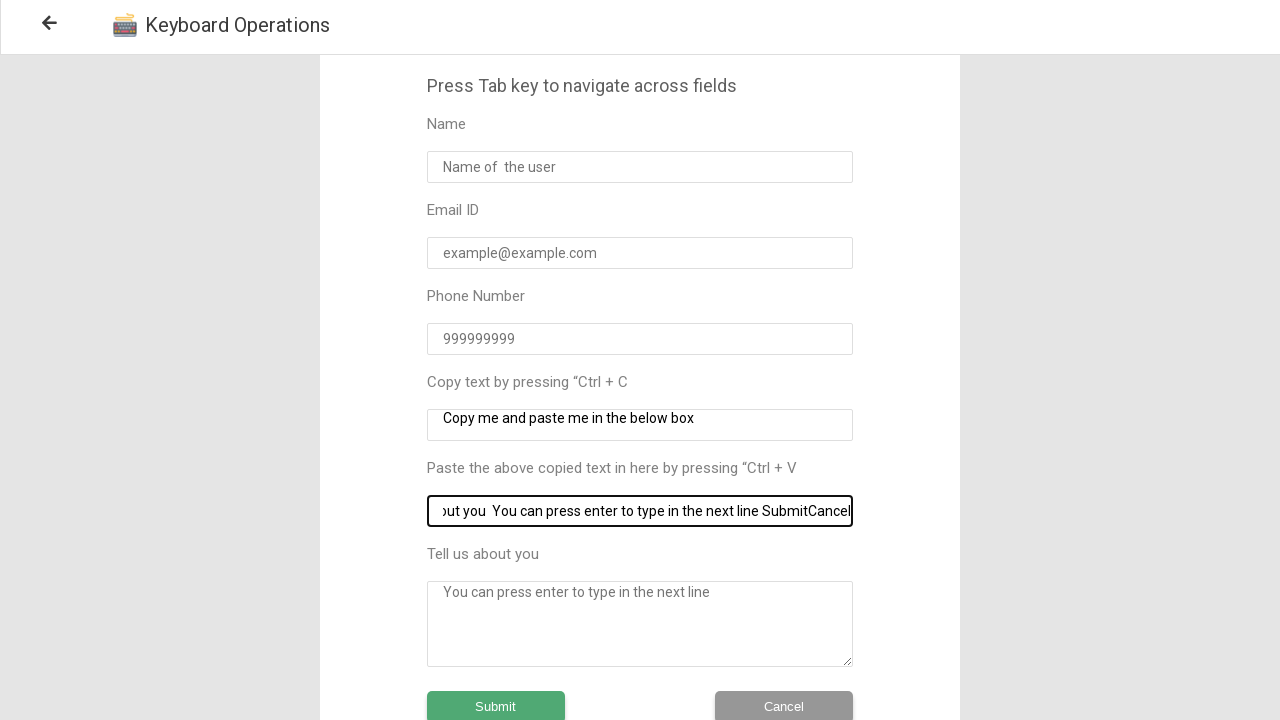

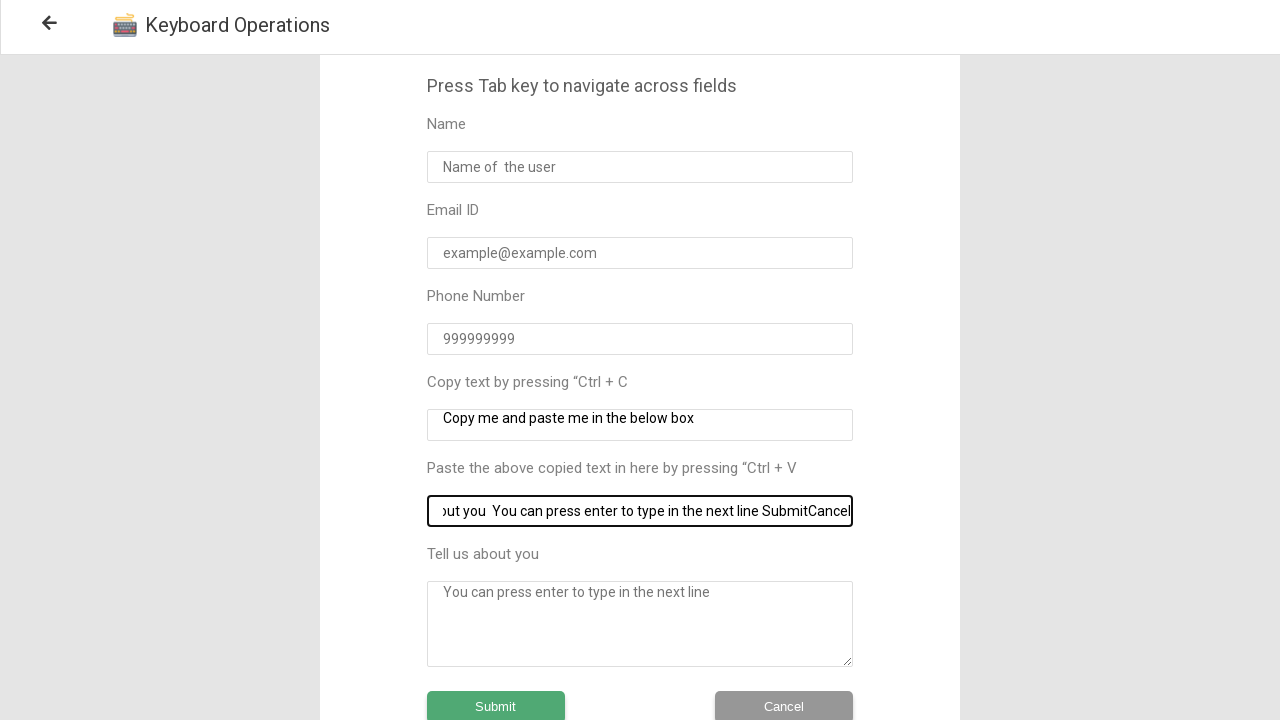